Tests simple JavaScript alert handling by clicking the Simple Alert button, switching to the alert dialog, and accepting it.

Starting URL: https://v1.training-support.net/selenium/javascript-alerts

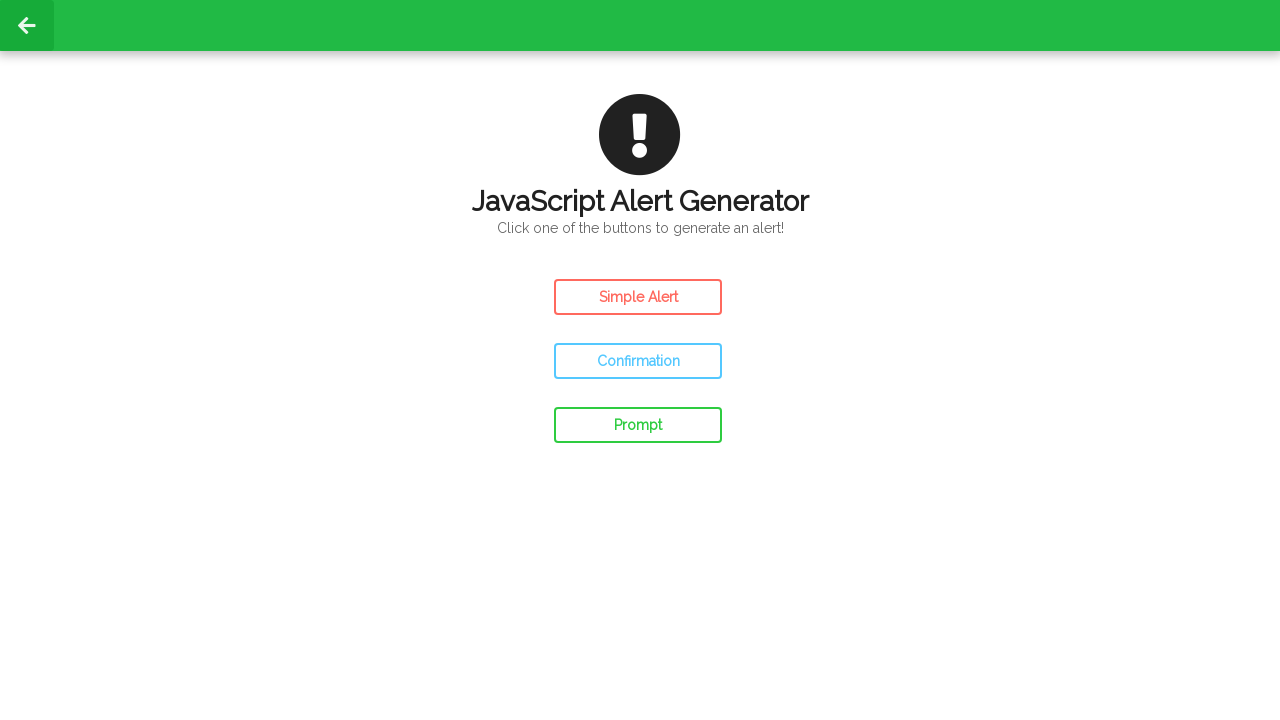

Clicked the Simple Alert button at (638, 297) on #simple
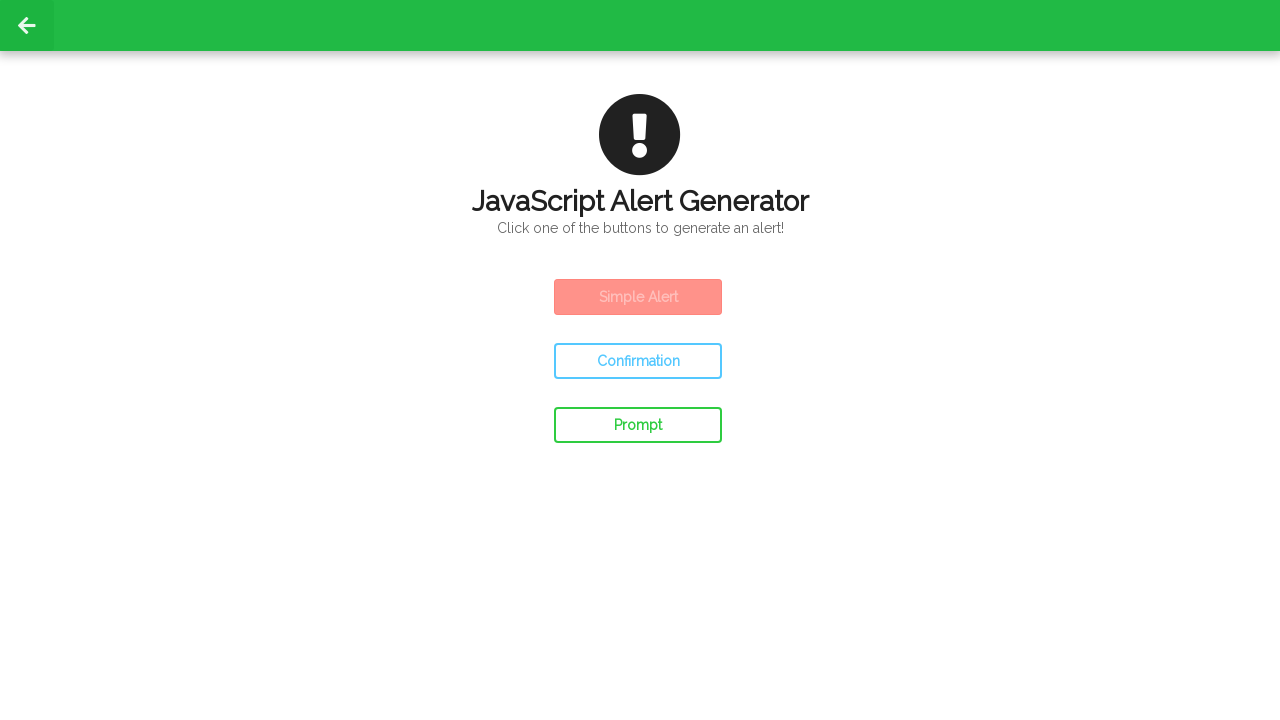

Set up dialog handler to accept alerts
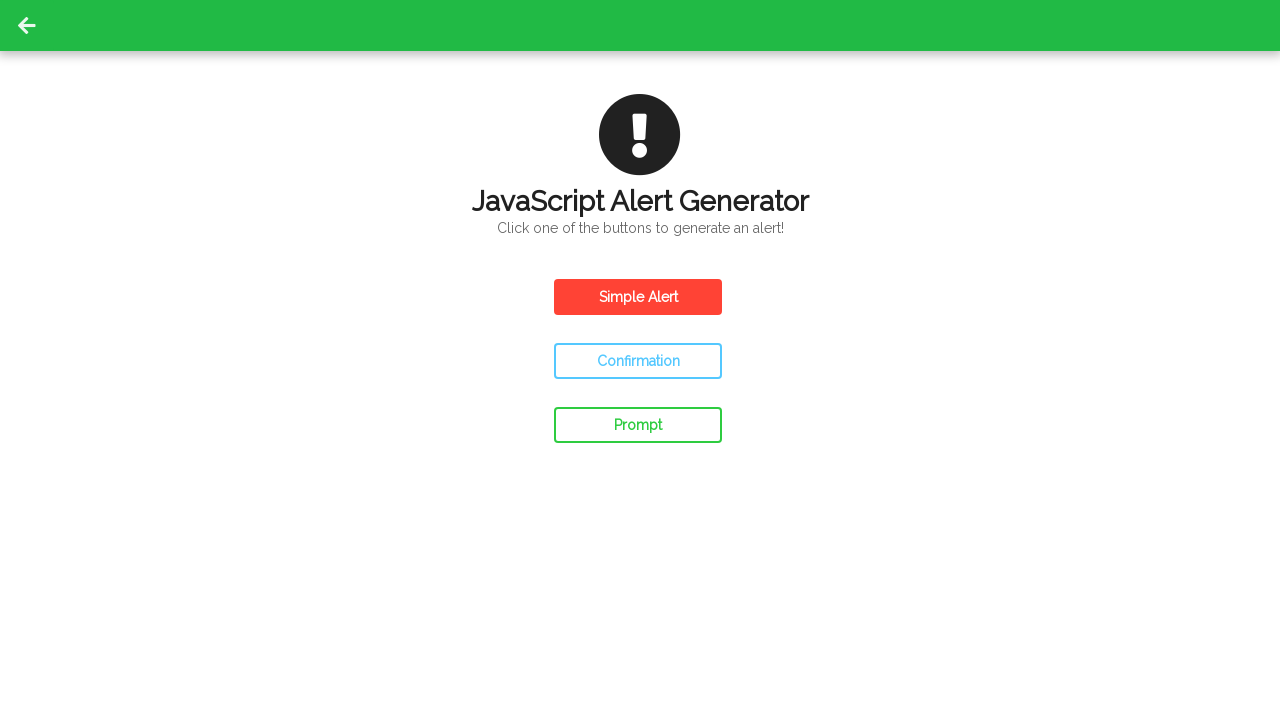

Waited for alert dialog to be processed
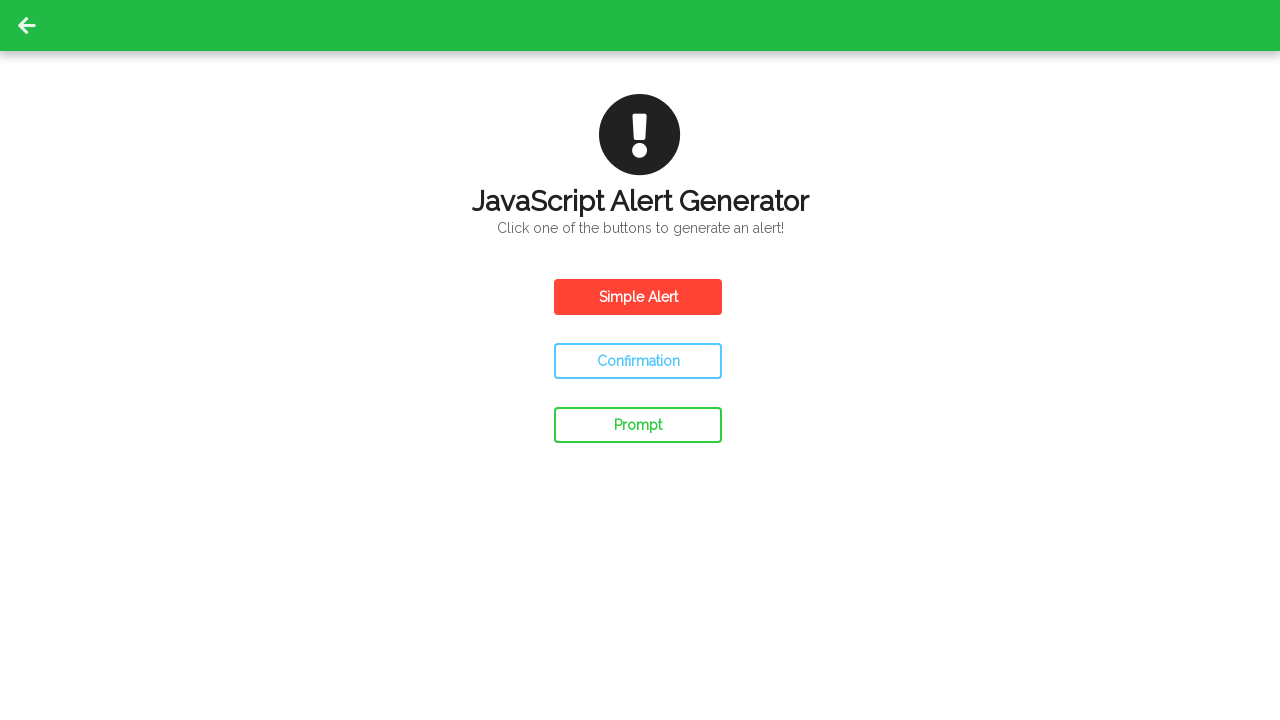

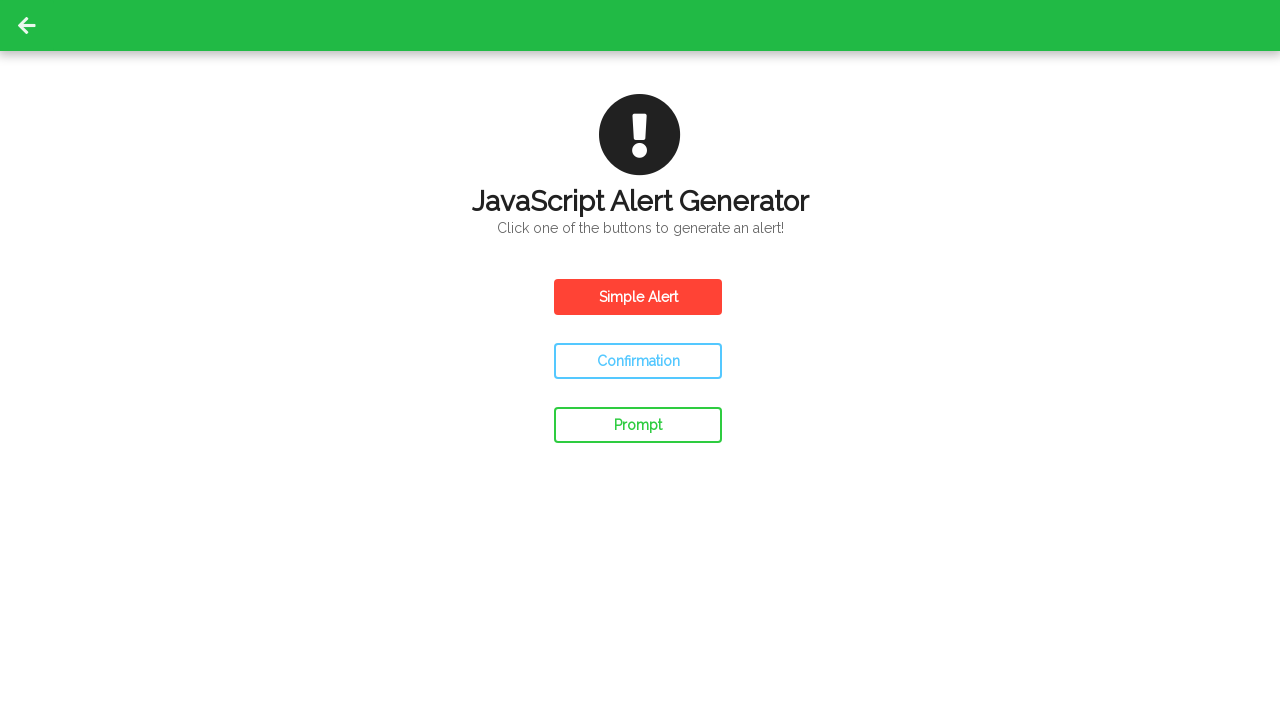